Navigates to Adactin Hotel App homepage and clicks on the iOS app download button

Starting URL: https://adactinhotelapp.com/

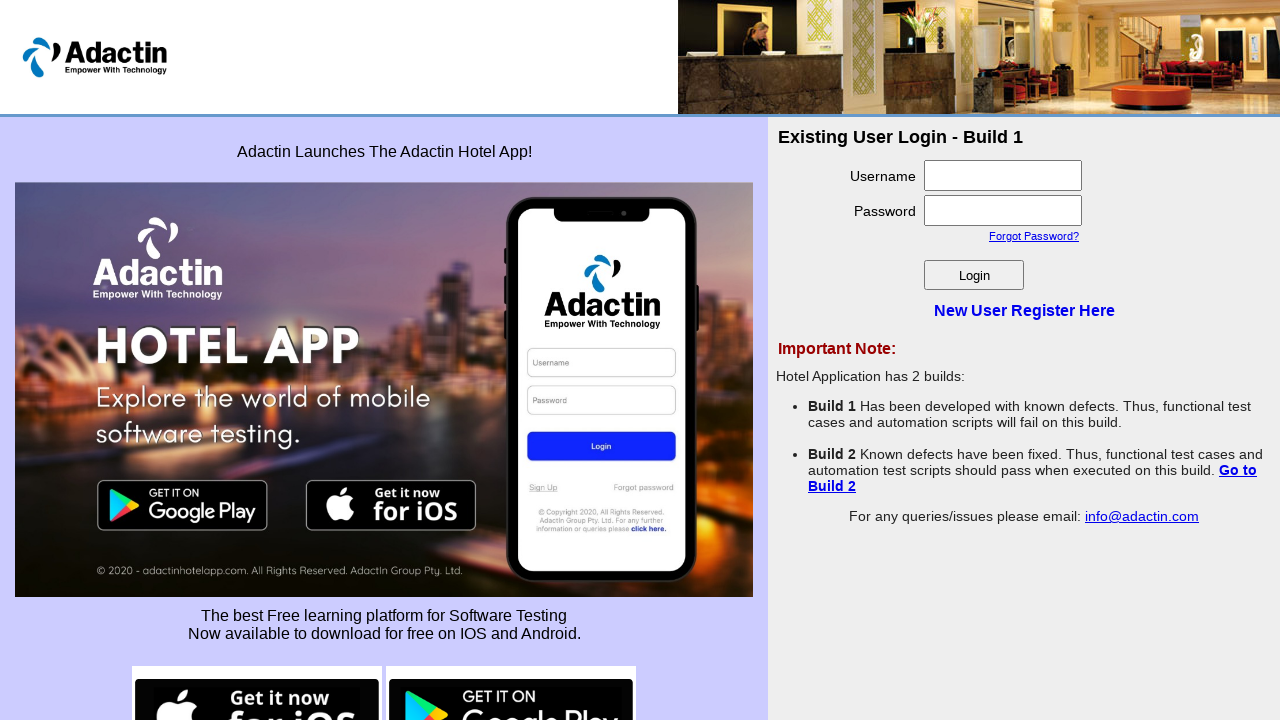

Navigated to Adactin Hotel App homepage
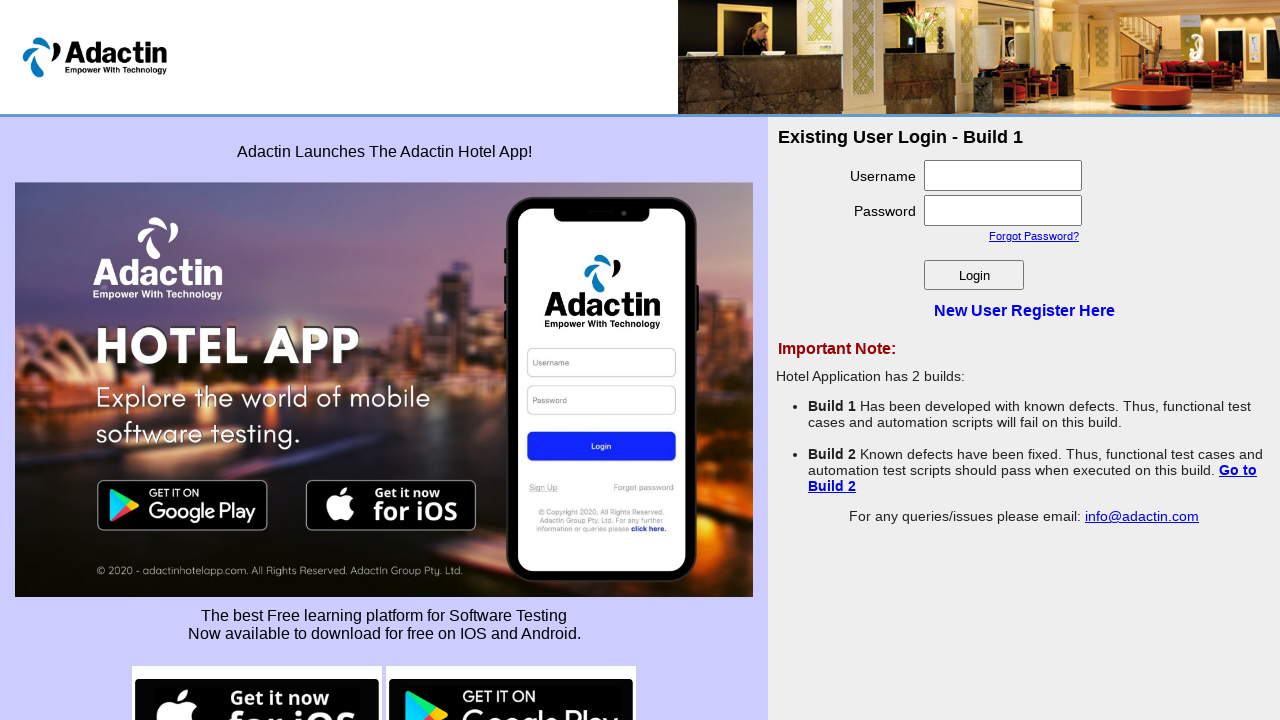

Clicked on iOS app download button at (257, 670) on xpath=//img[contains(@src,'ios-button')]
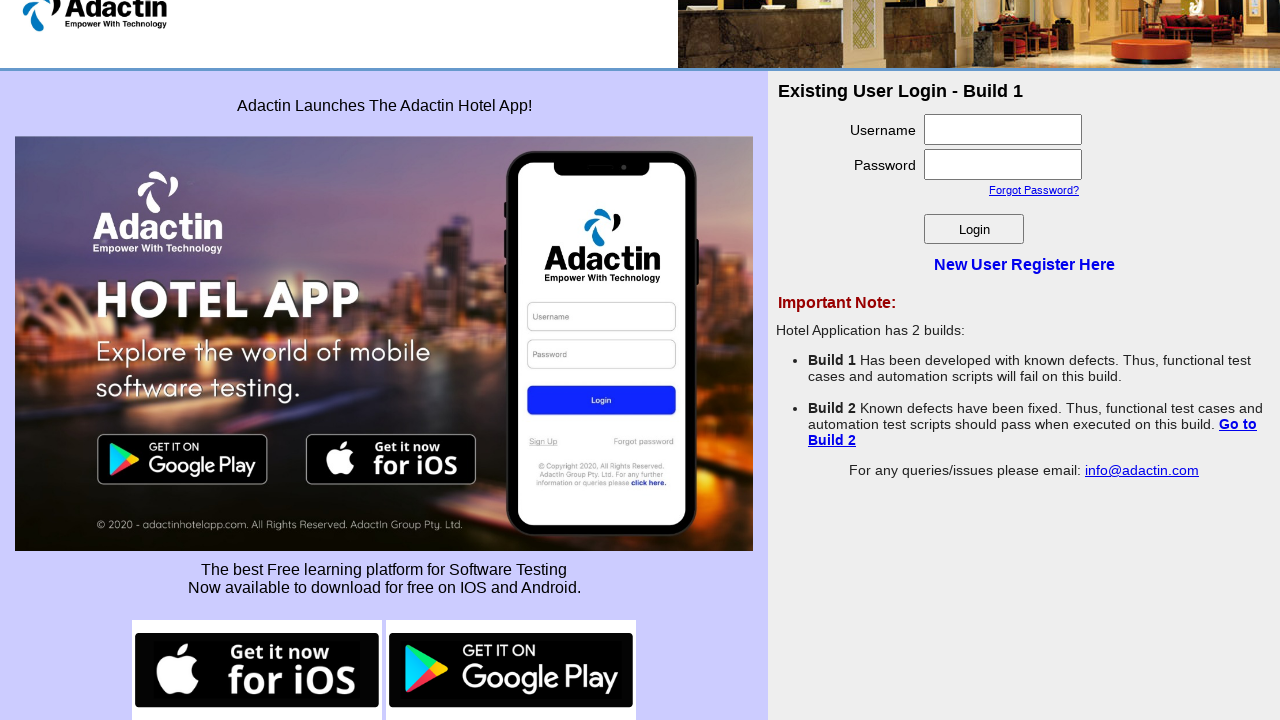

Retrieved page title: Adactin.com - Hotel Reservation System
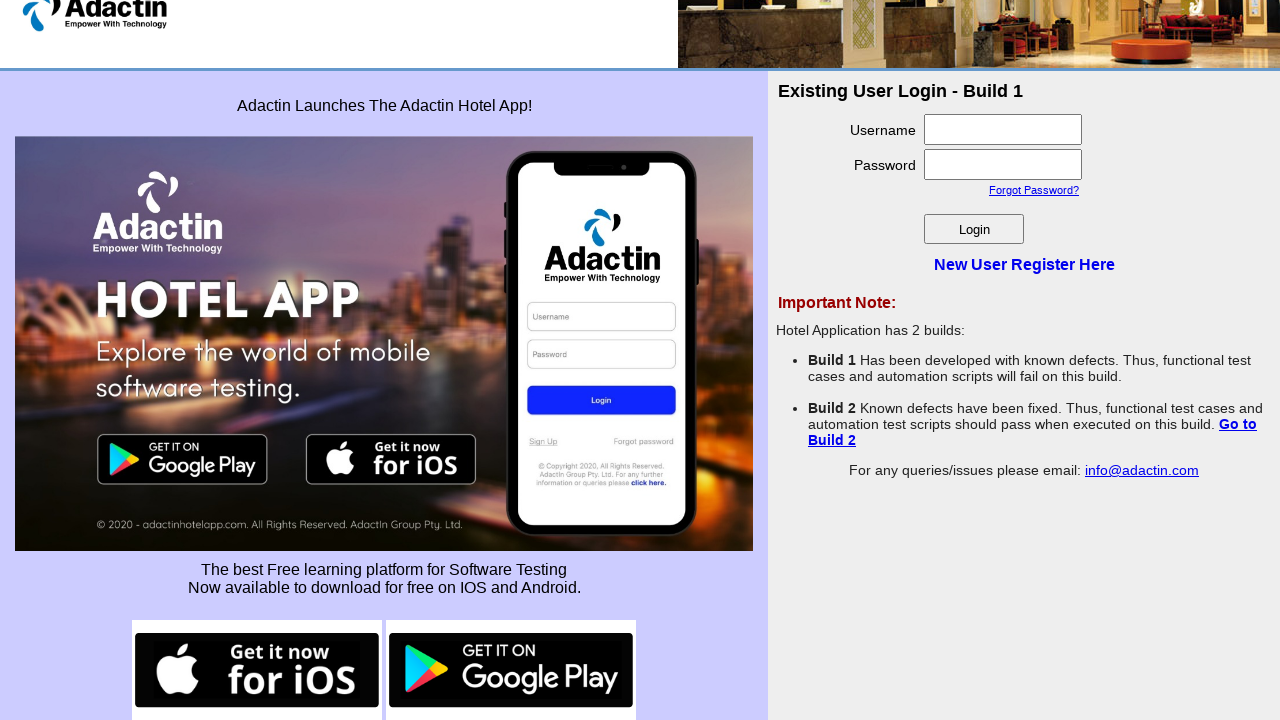

Retrieved current URL: https://adactinhotelapp.com/
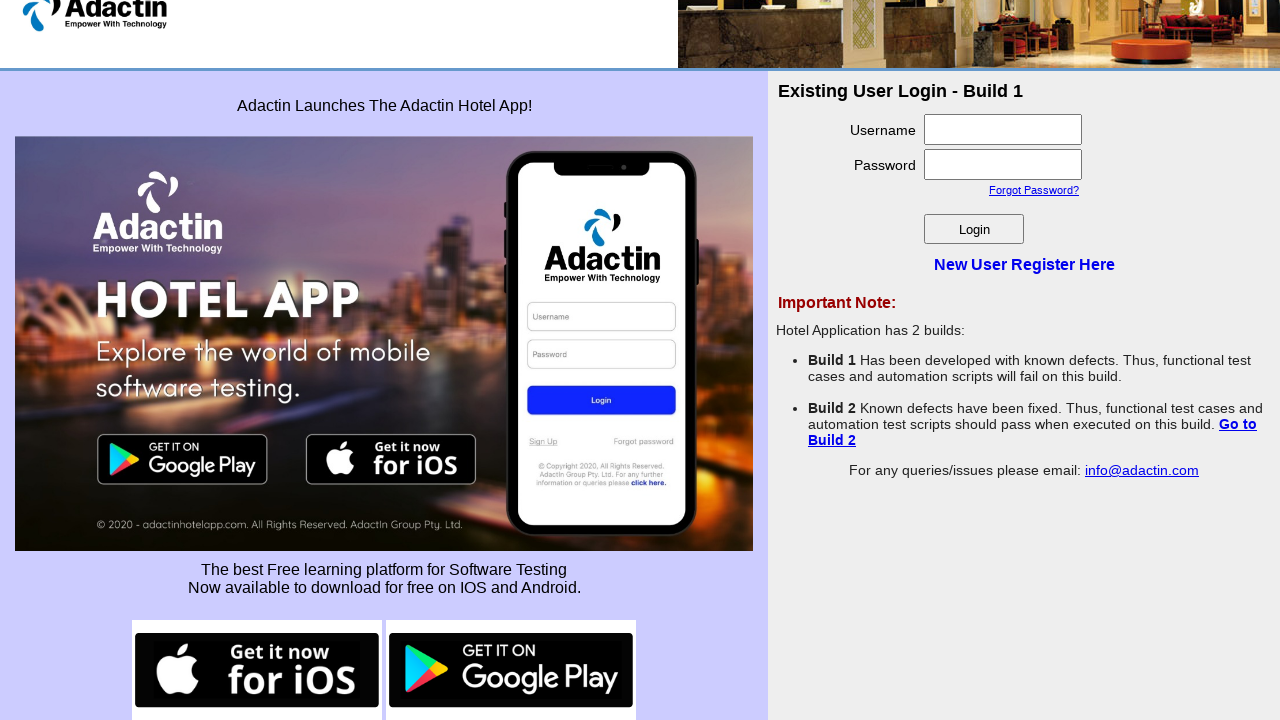

Retrieved current page and context pages information
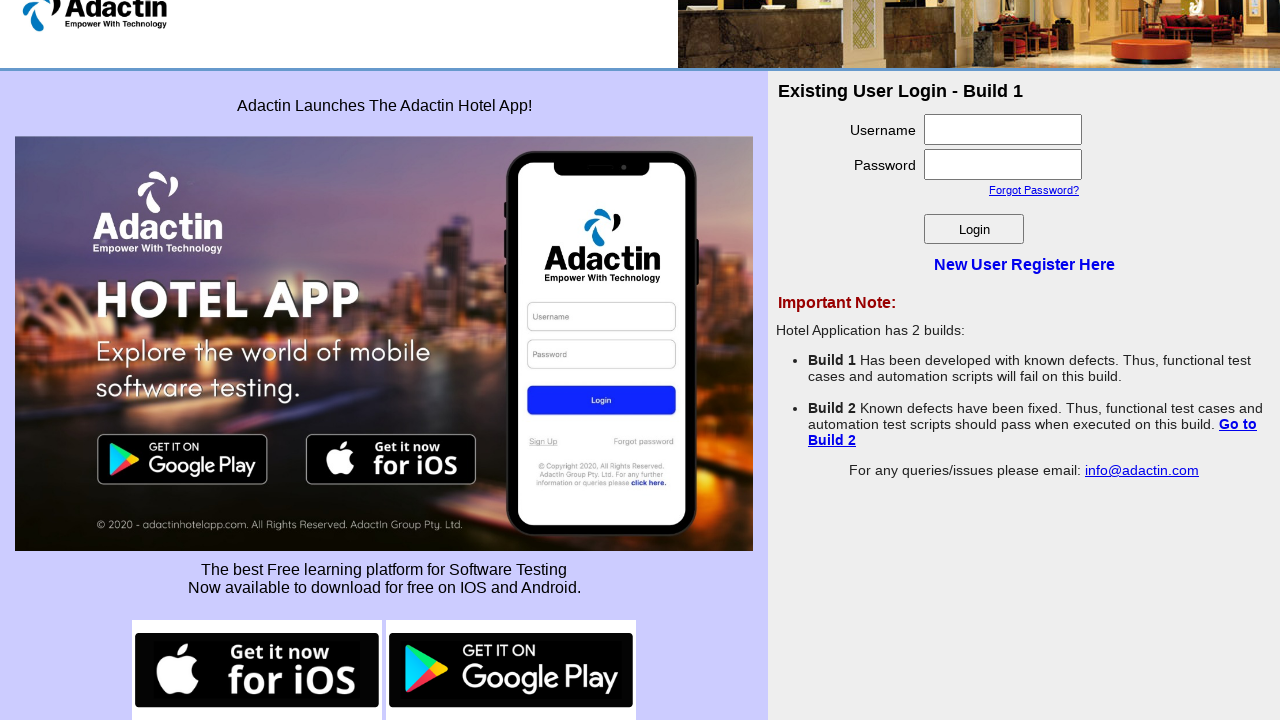

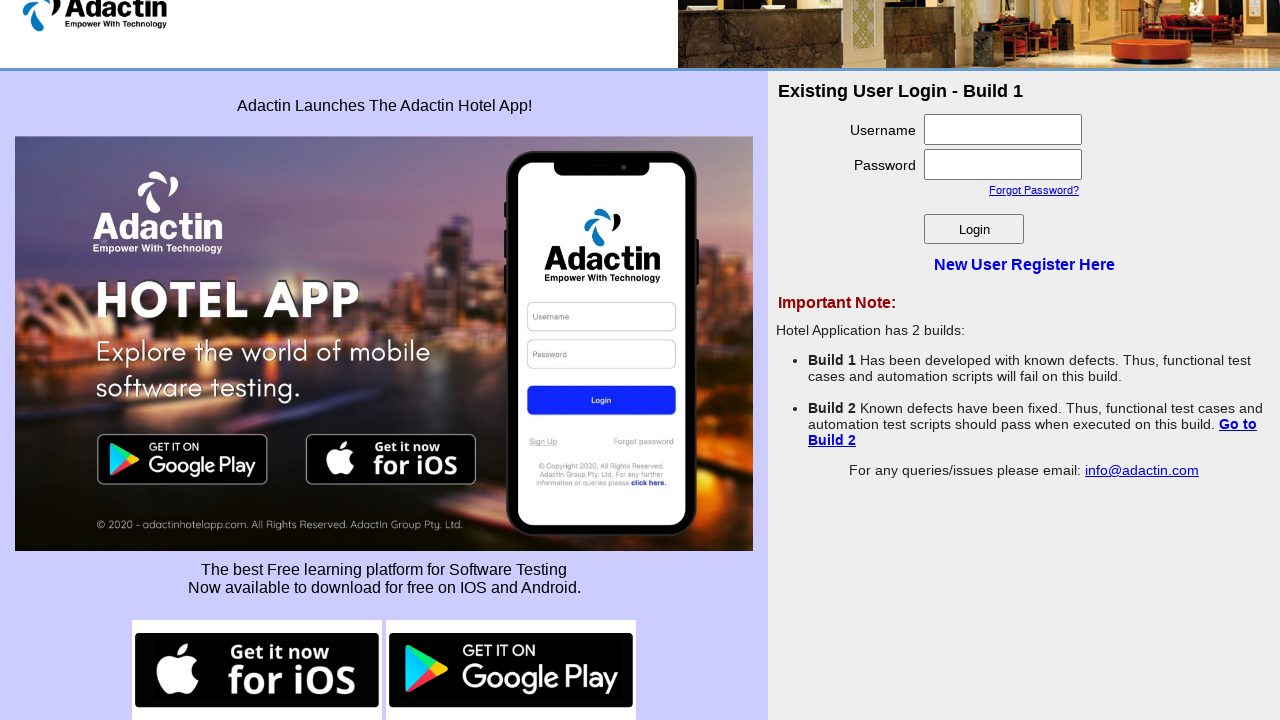